Tests navigation to the A/B test page by clicking the link and verifying the page header

Starting URL: https://the-internet.herokuapp.com/

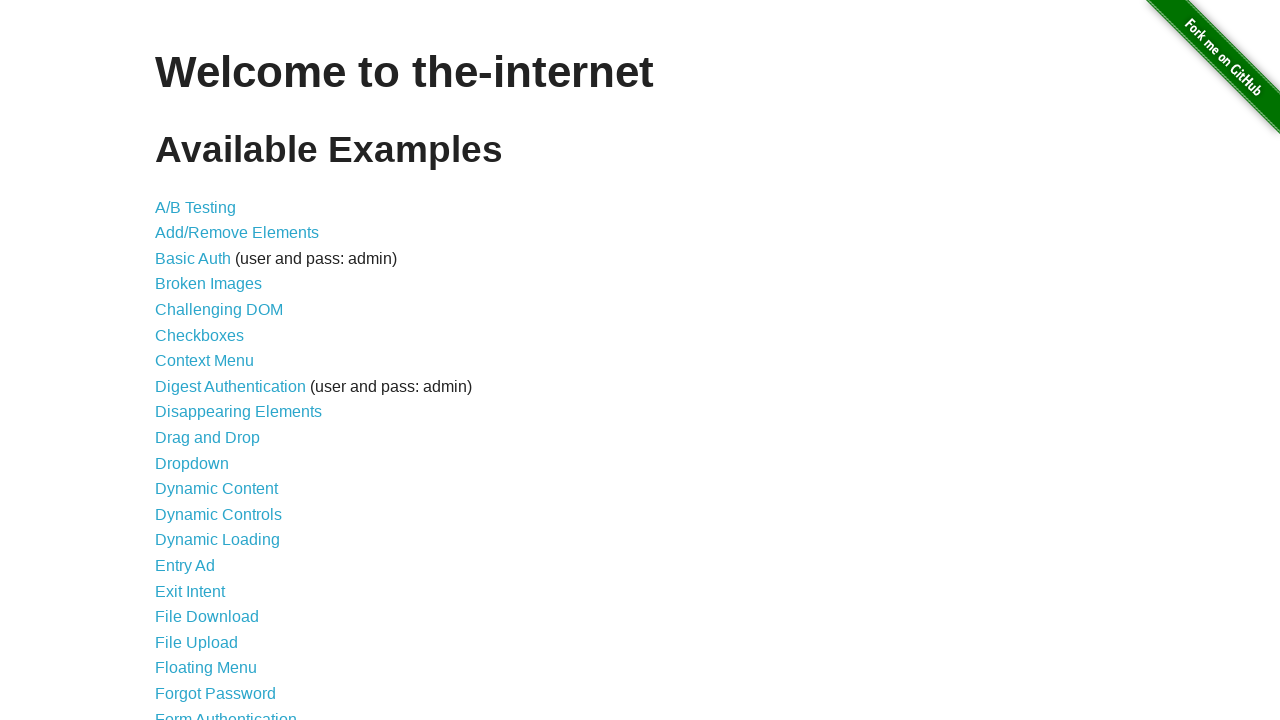

Clicked on the A/B Testing link at (196, 207) on a[href='/abtest']
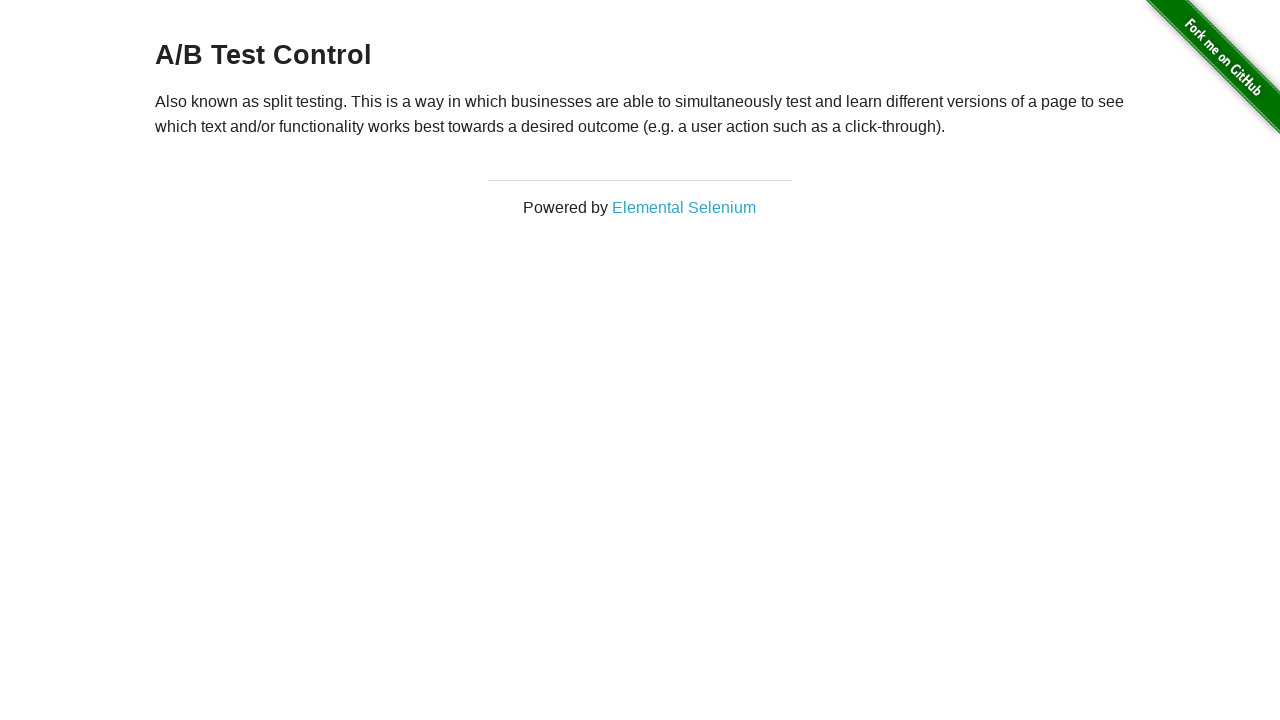

Waited for page header (h3) to load on A/B test page
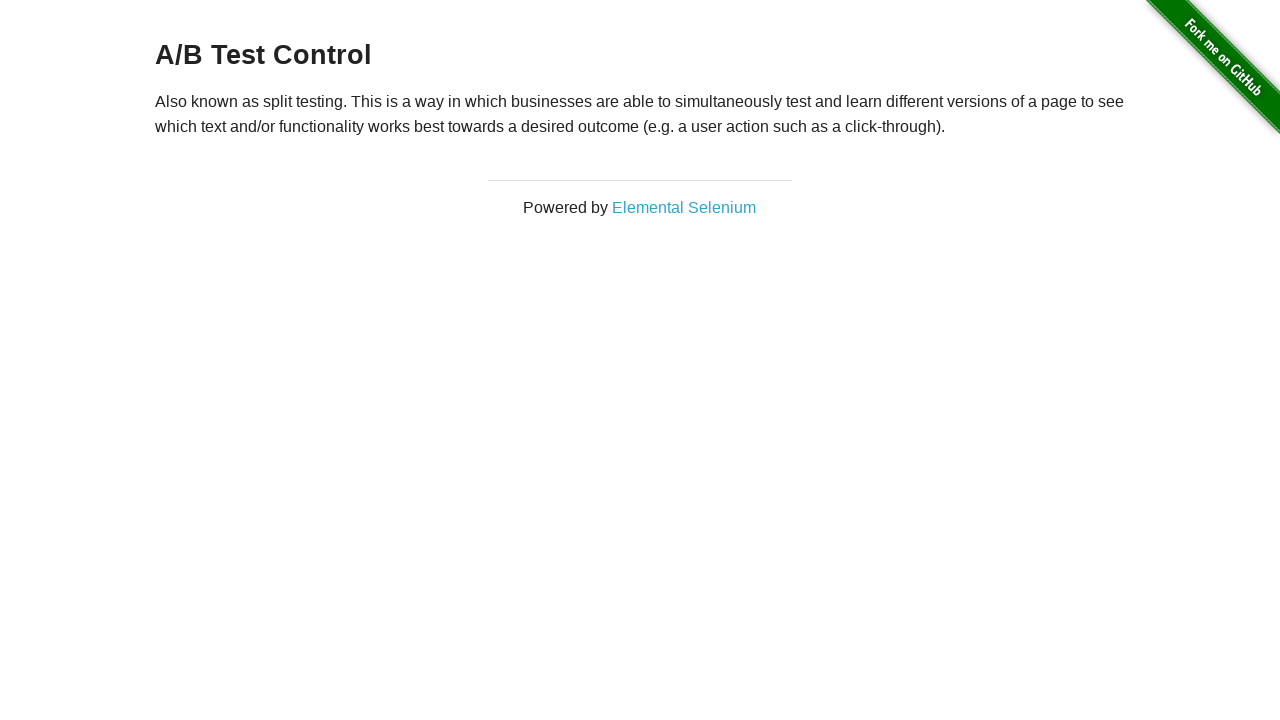

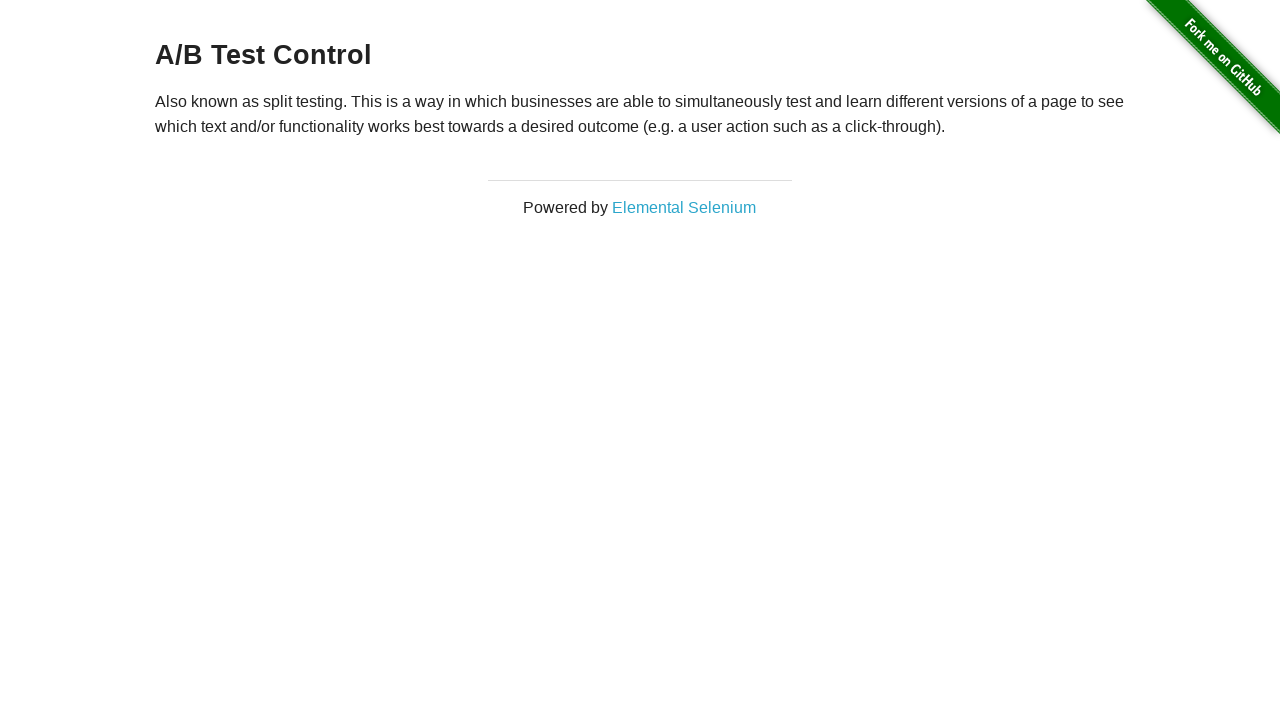